Tests right-click mouse functionality by performing a right-click on a button element to trigger a context menu

Starting URL: https://swisnl.github.io/jQuery-contextMenu/demo.html

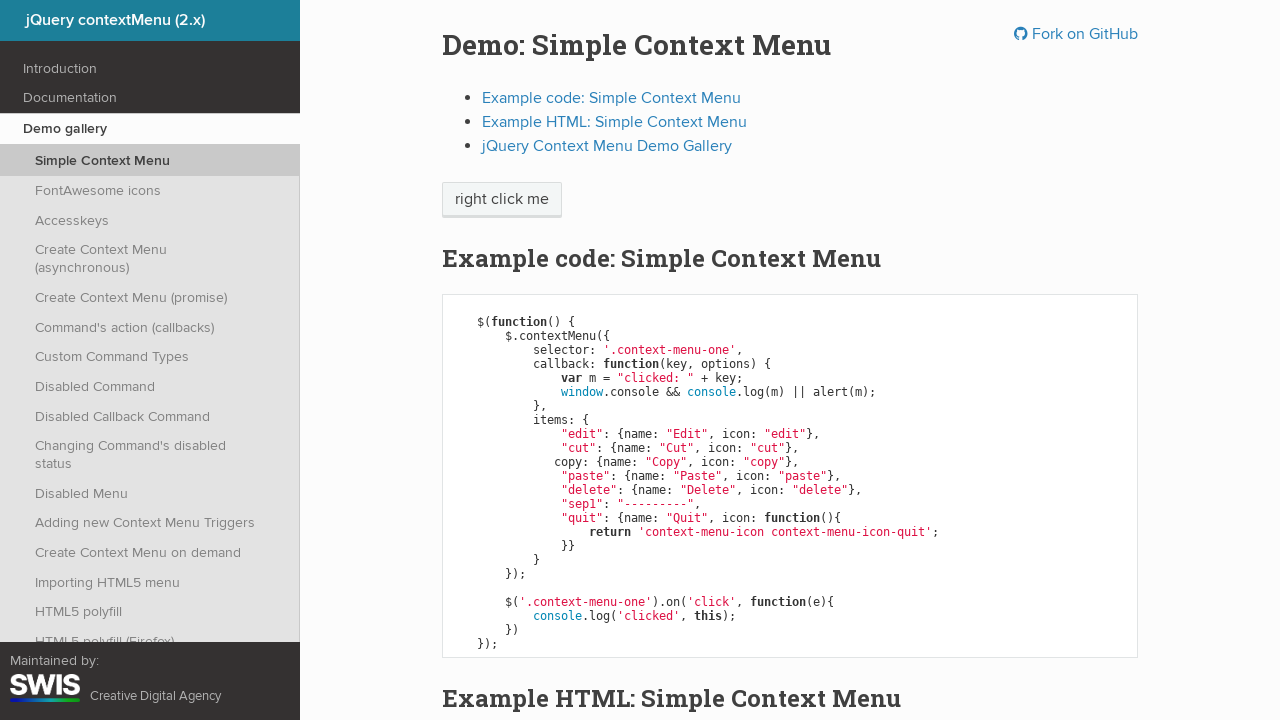

Navigated to jQuery contextMenu demo page
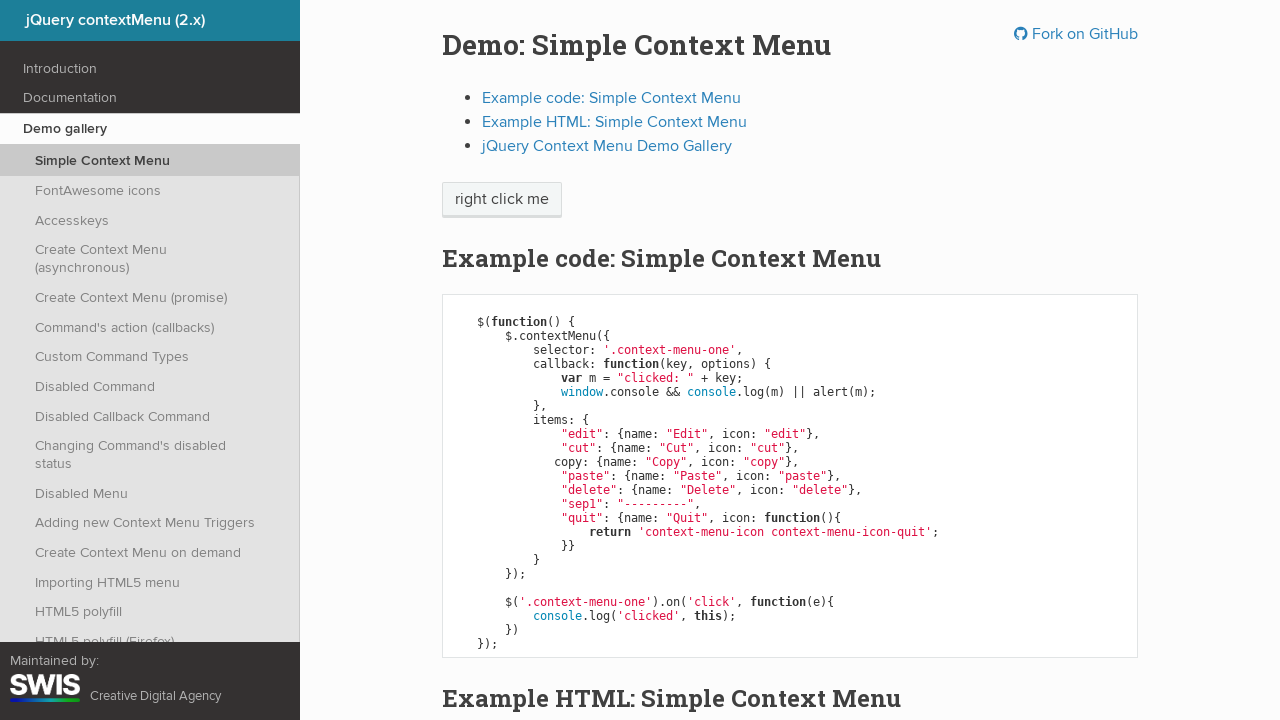

Right-clicked on 'right click me' button element to trigger context menu at (502, 200) on xpath=//span[normalize-space()='right click me']
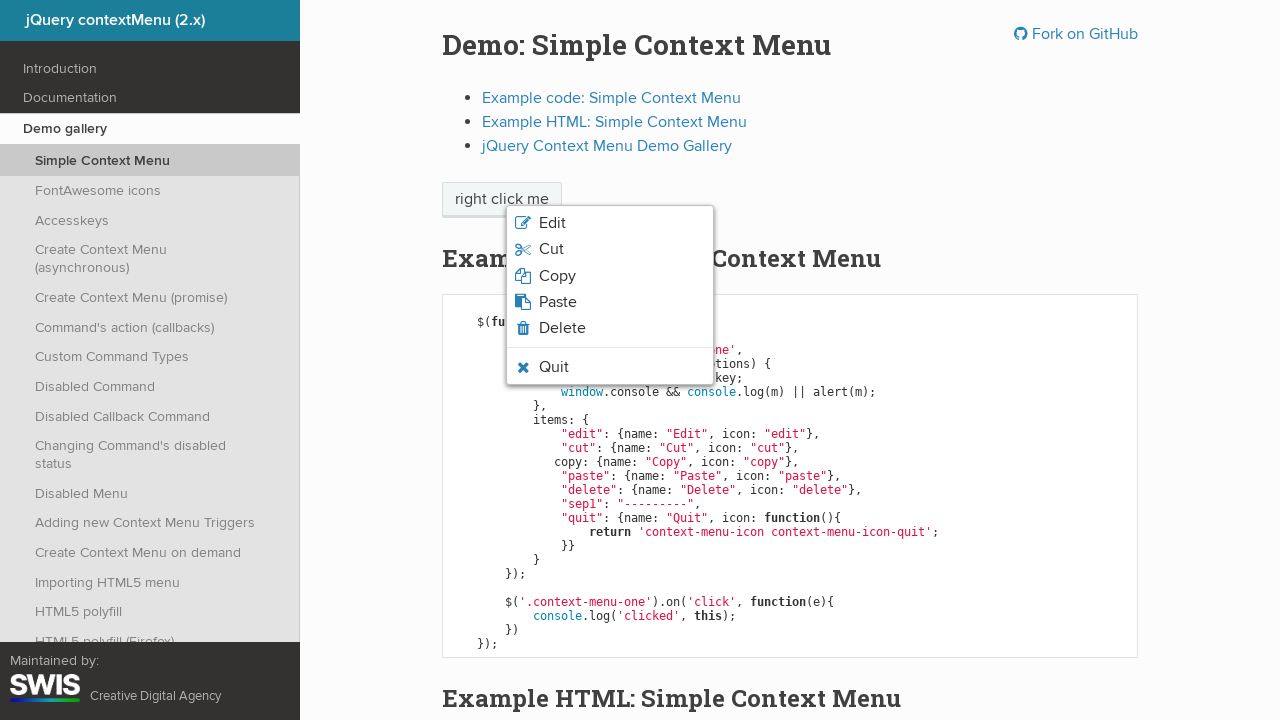

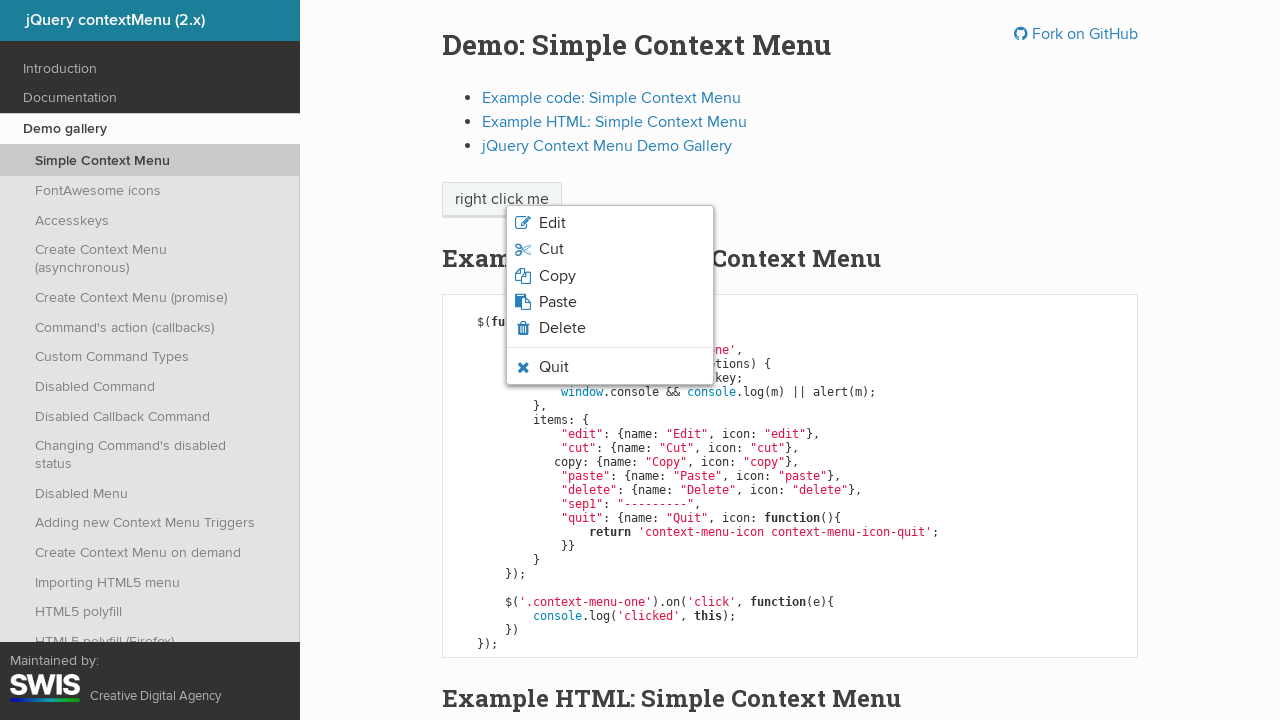